Tests the Python.org search functionality by entering "pycon" in the search box and submitting the search form, then verifying results are found.

Starting URL: https://www.python.org

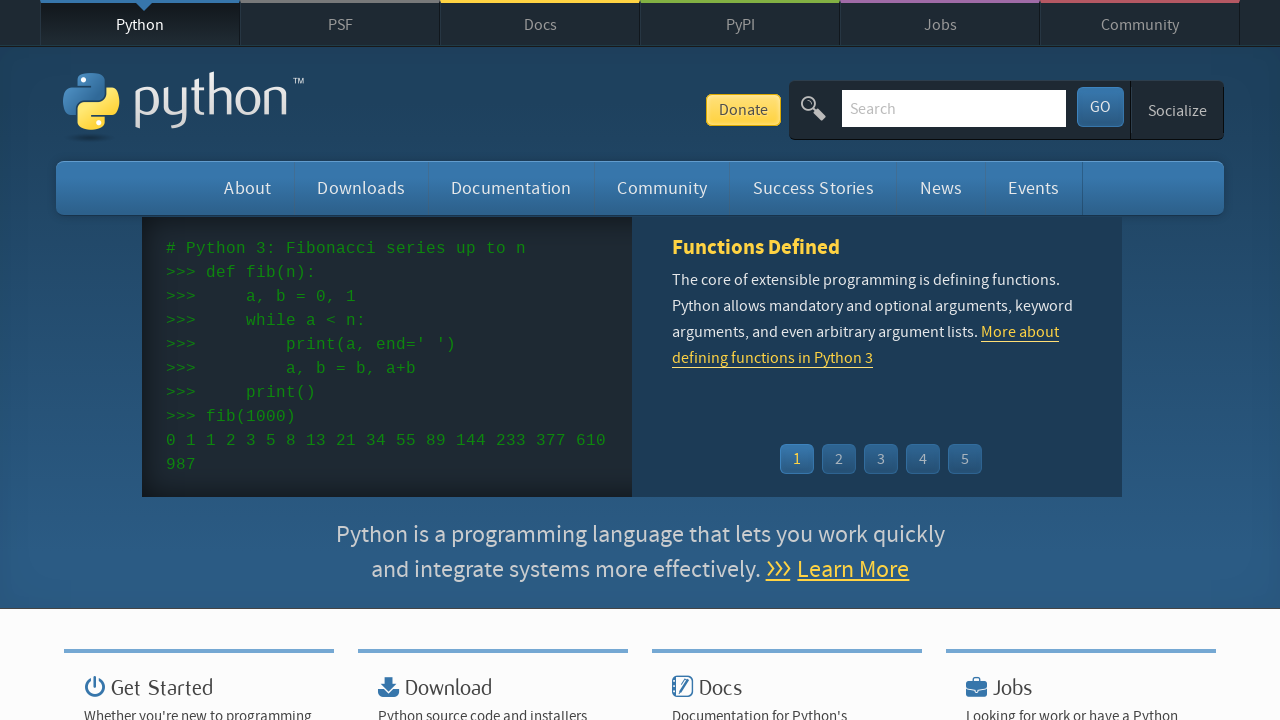

Verified page title contains 'Python'
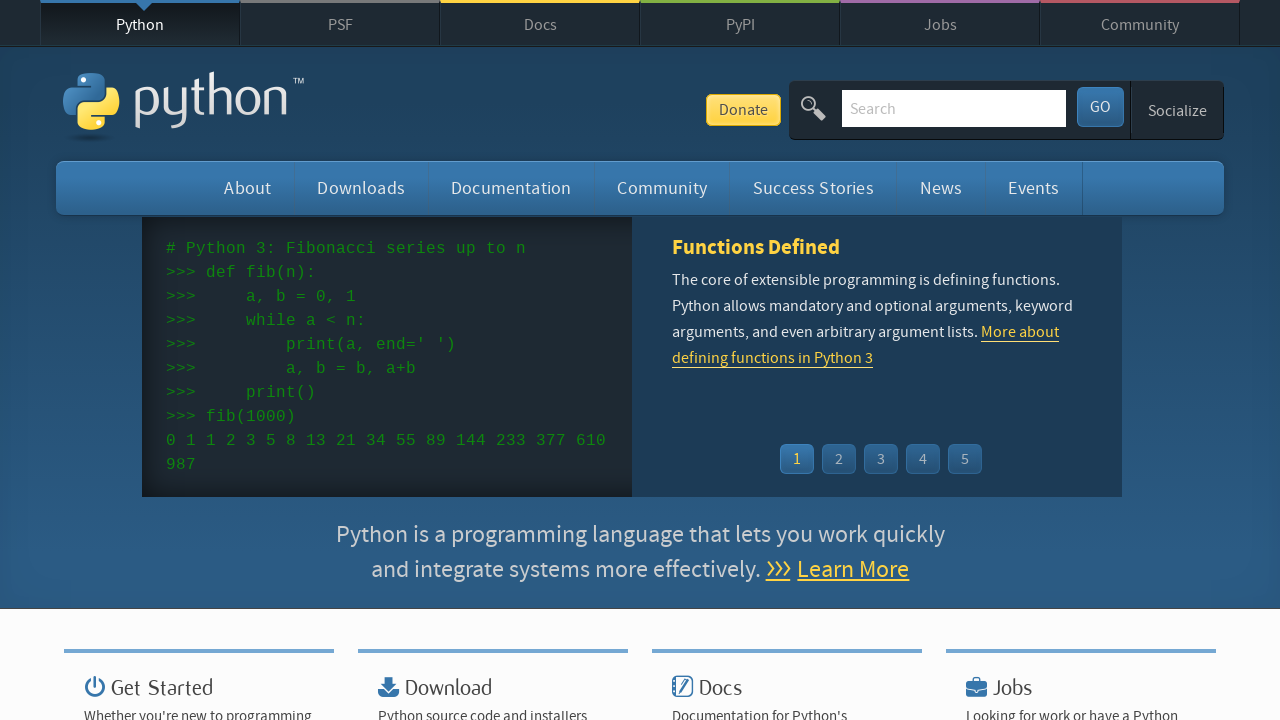

Filled search box with 'pycon' on input[name='q']
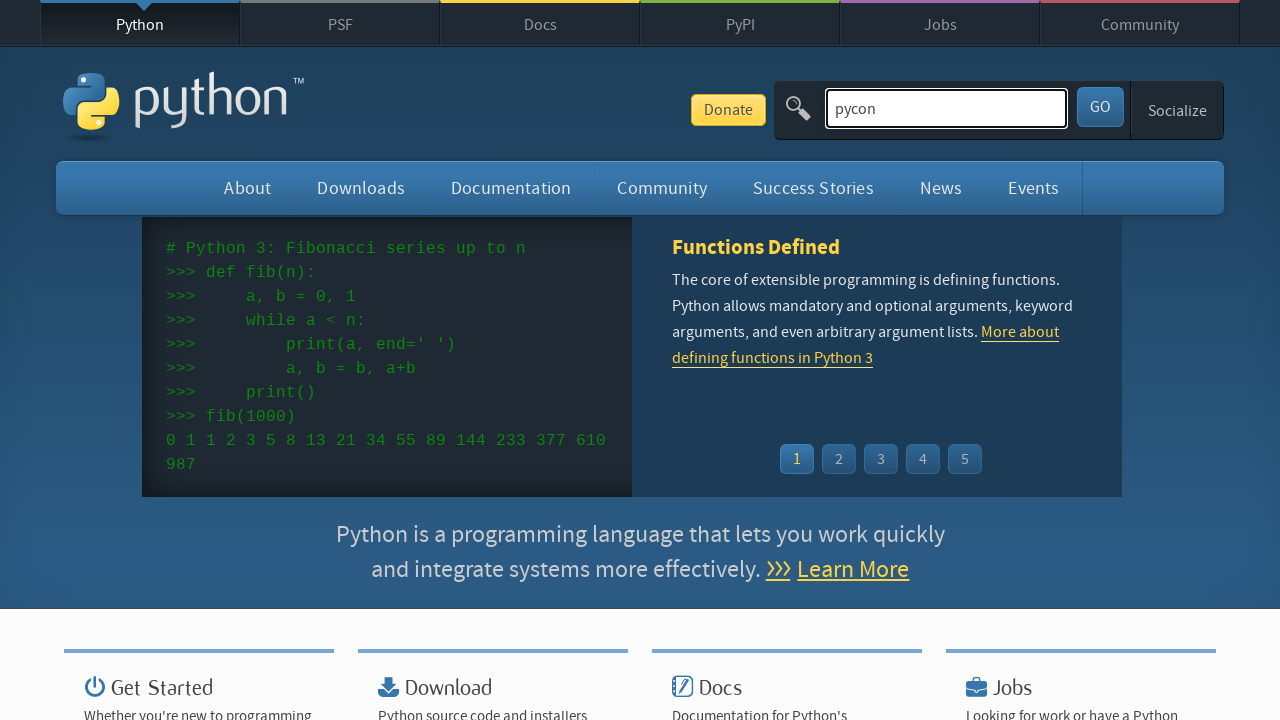

Pressed Enter to submit search on input[name='q']
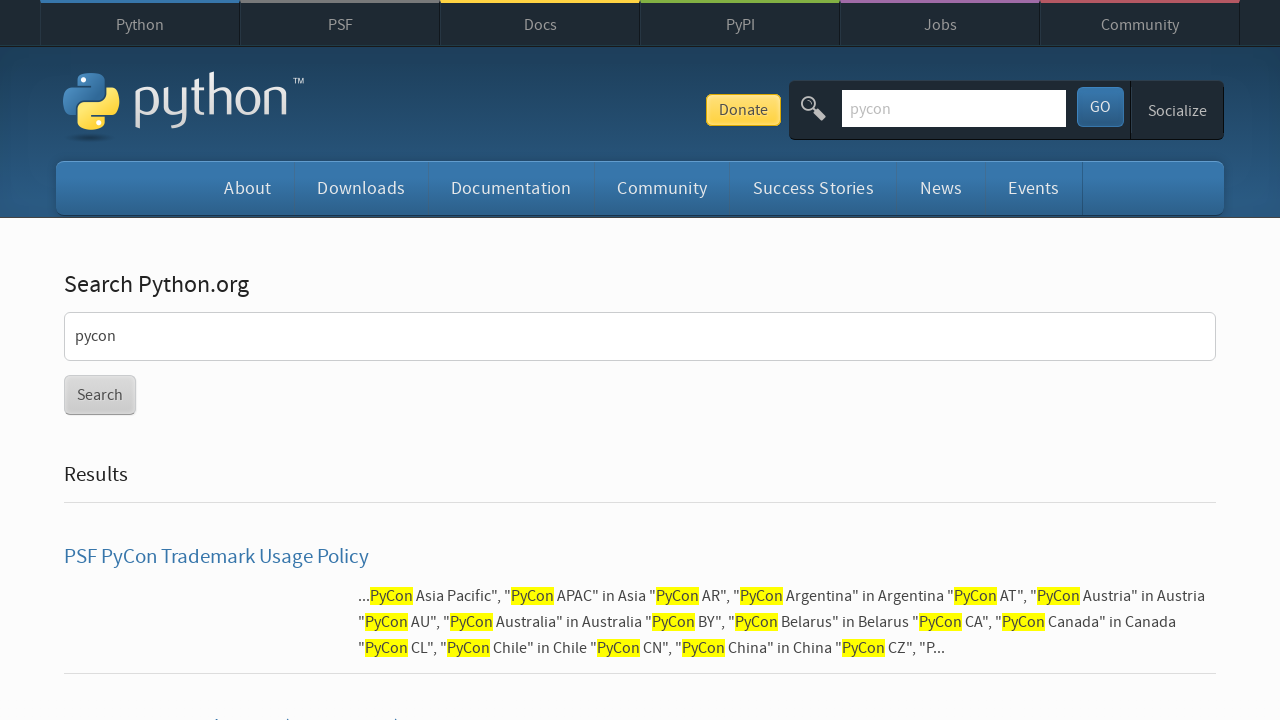

Search results page loaded (networkidle)
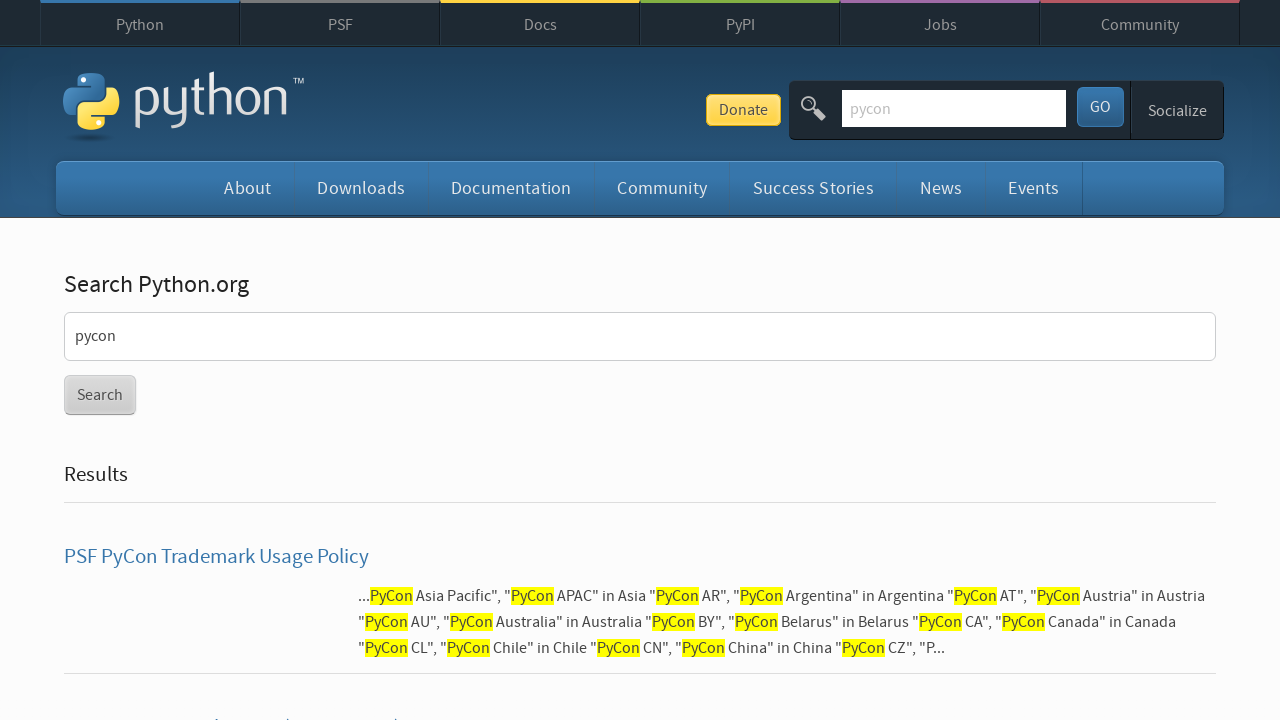

Verified that search results were found (no 'No results found' message)
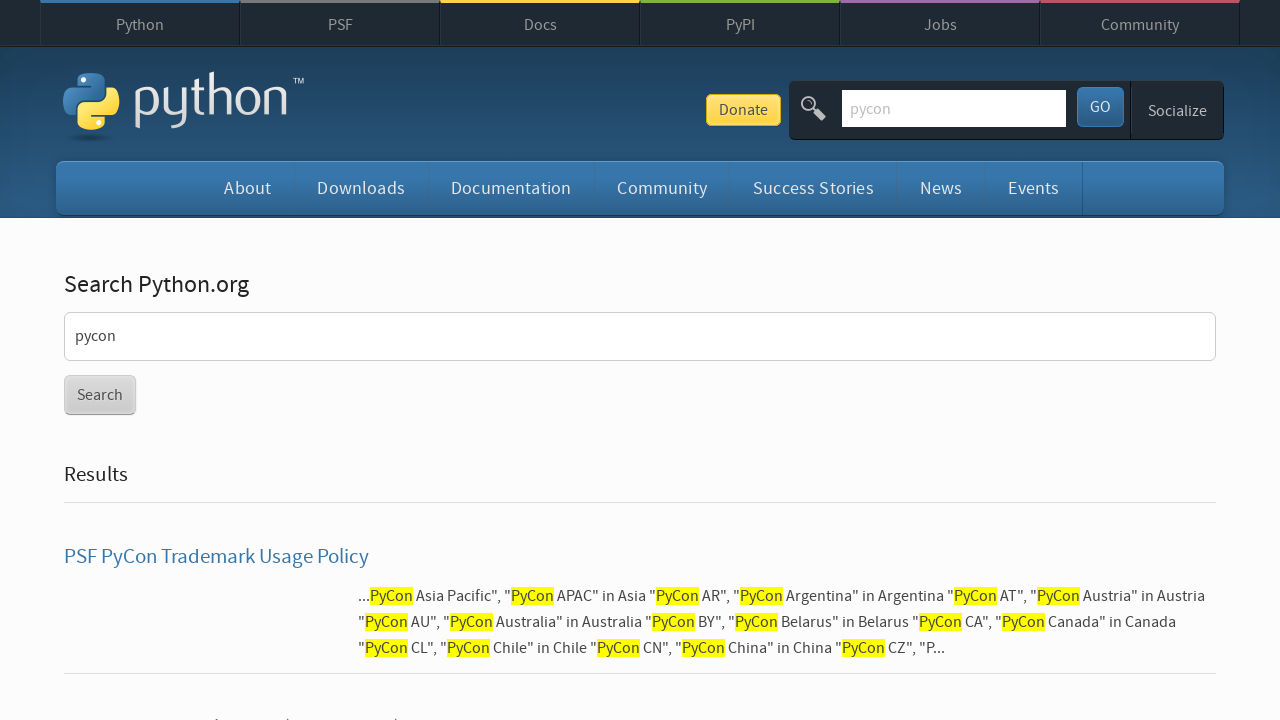

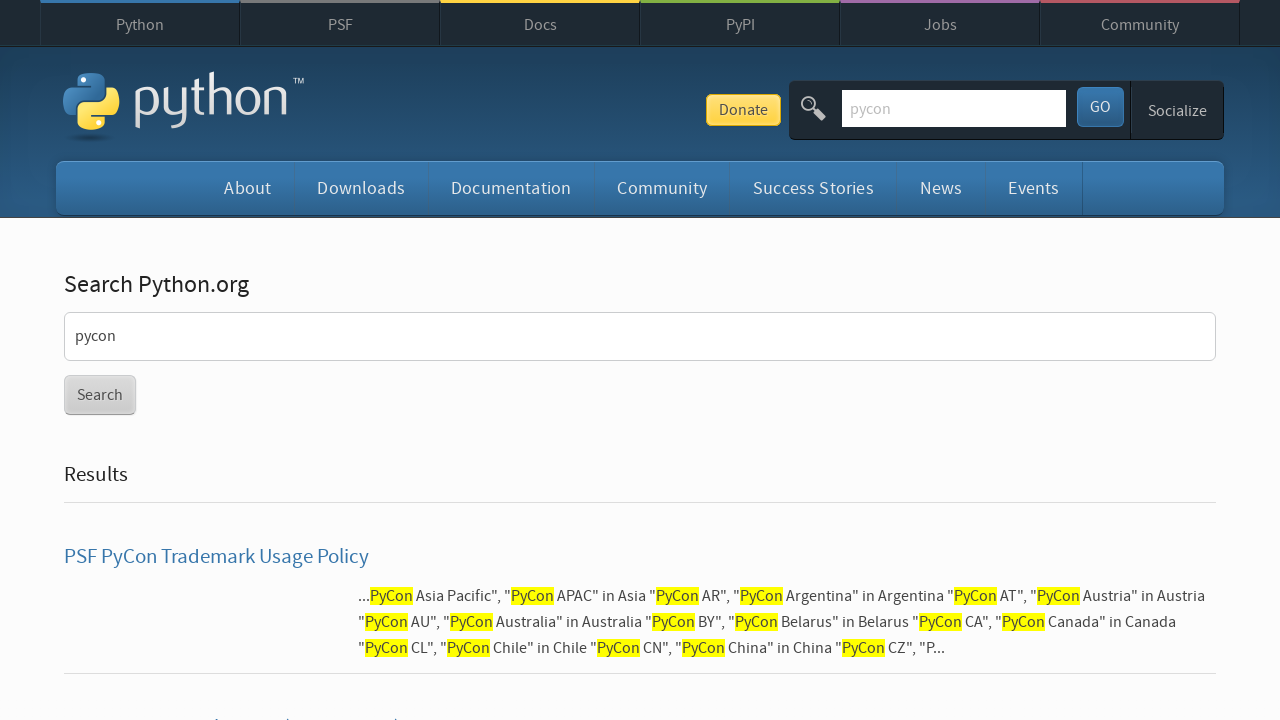